Tests window handling functionality by opening a link in a new window, switching between windows, and closing the new window

Starting URL: http://www.testdiary.com/training/selenium/selenium-test-page/

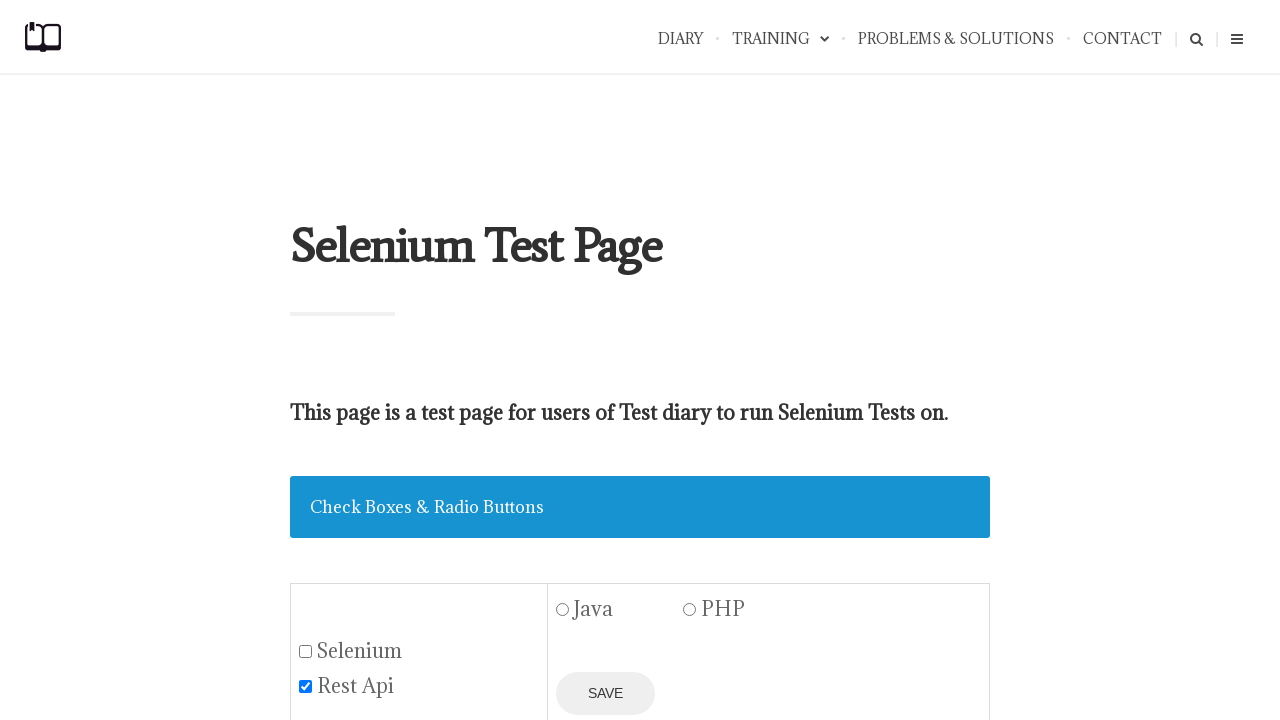

Waited for 'Open page in a new window' link to be visible
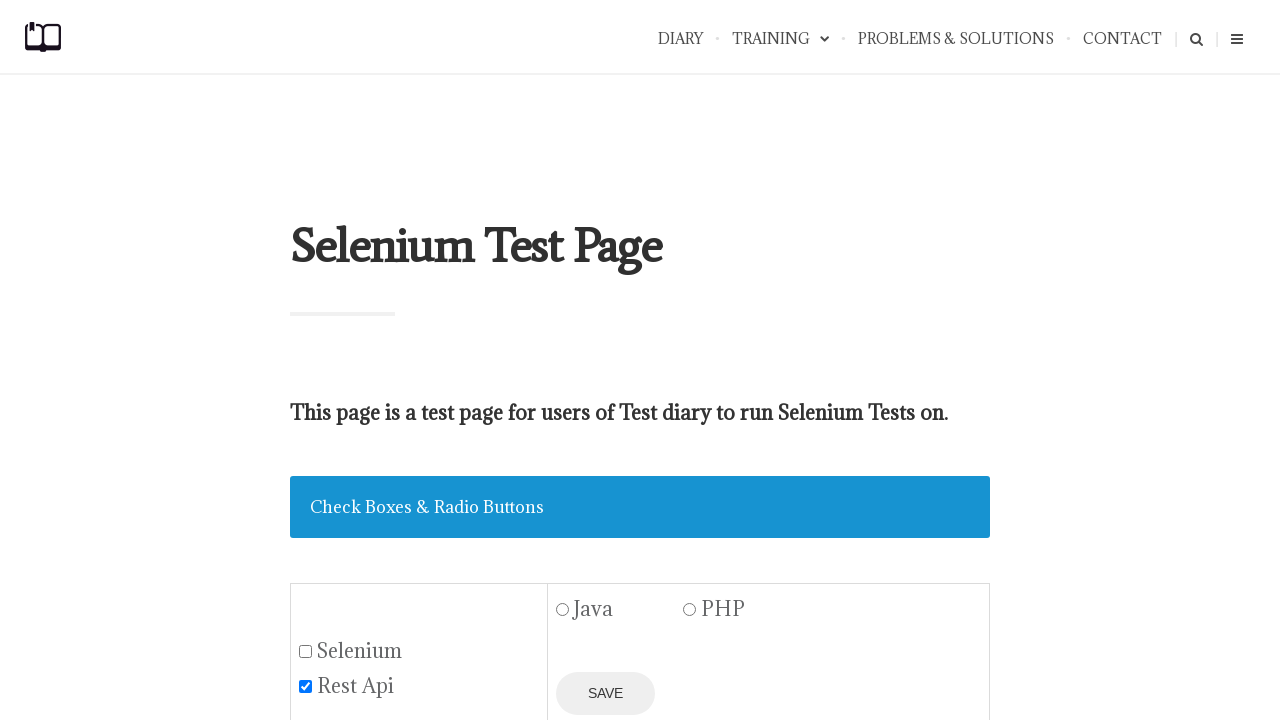

Scrolled 'Open page in a new window' link into view
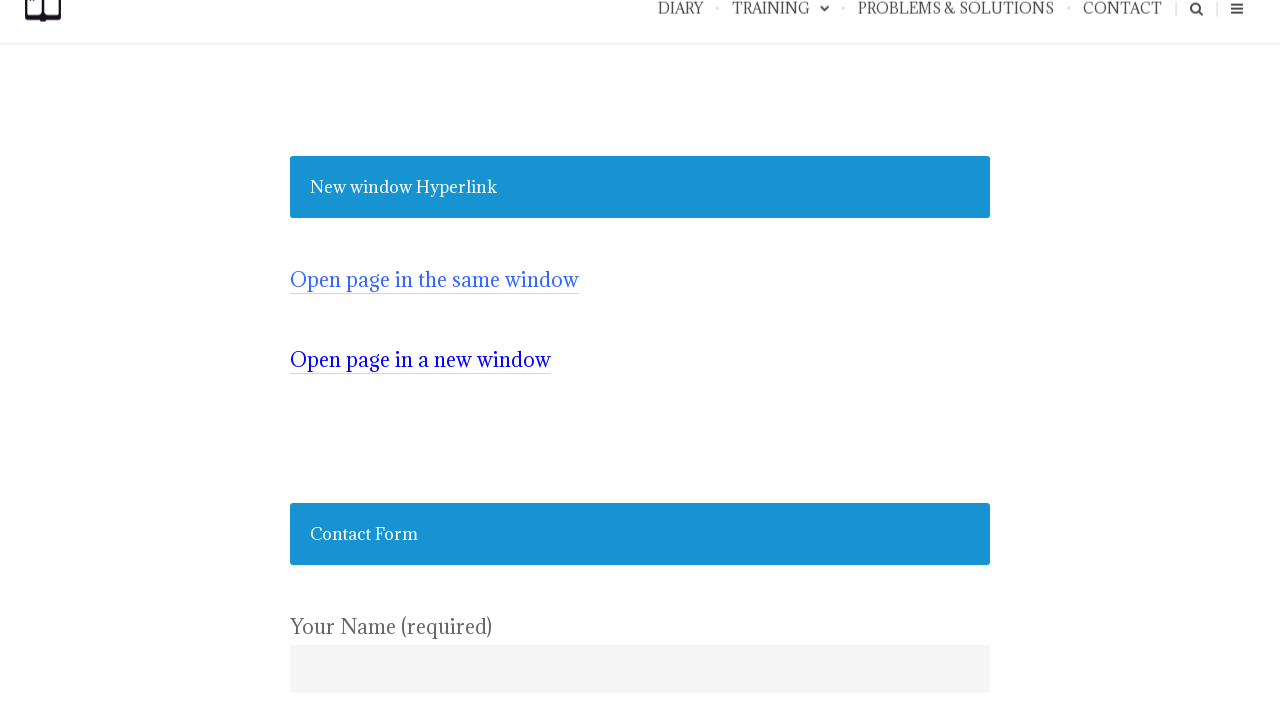

Clicked 'Open page in a new window' link to open new window at (420, 360) on a:has-text('Open page in a new window')
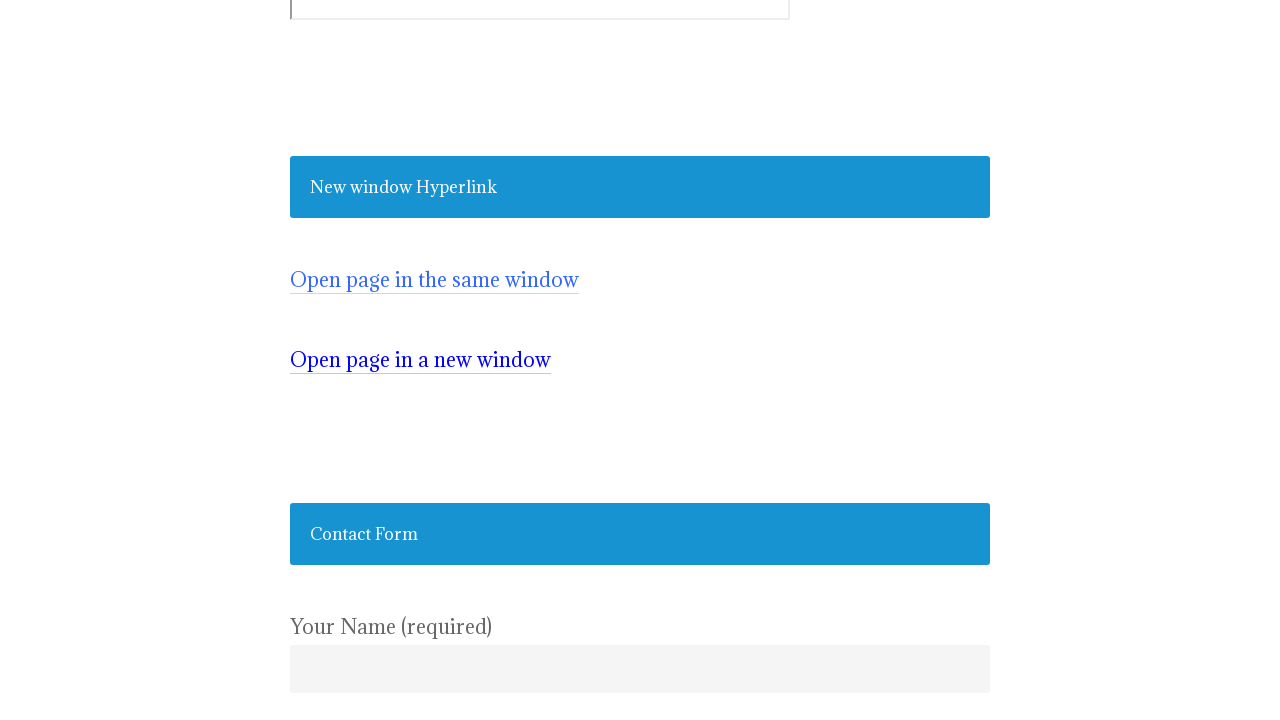

New window/tab opened and captured
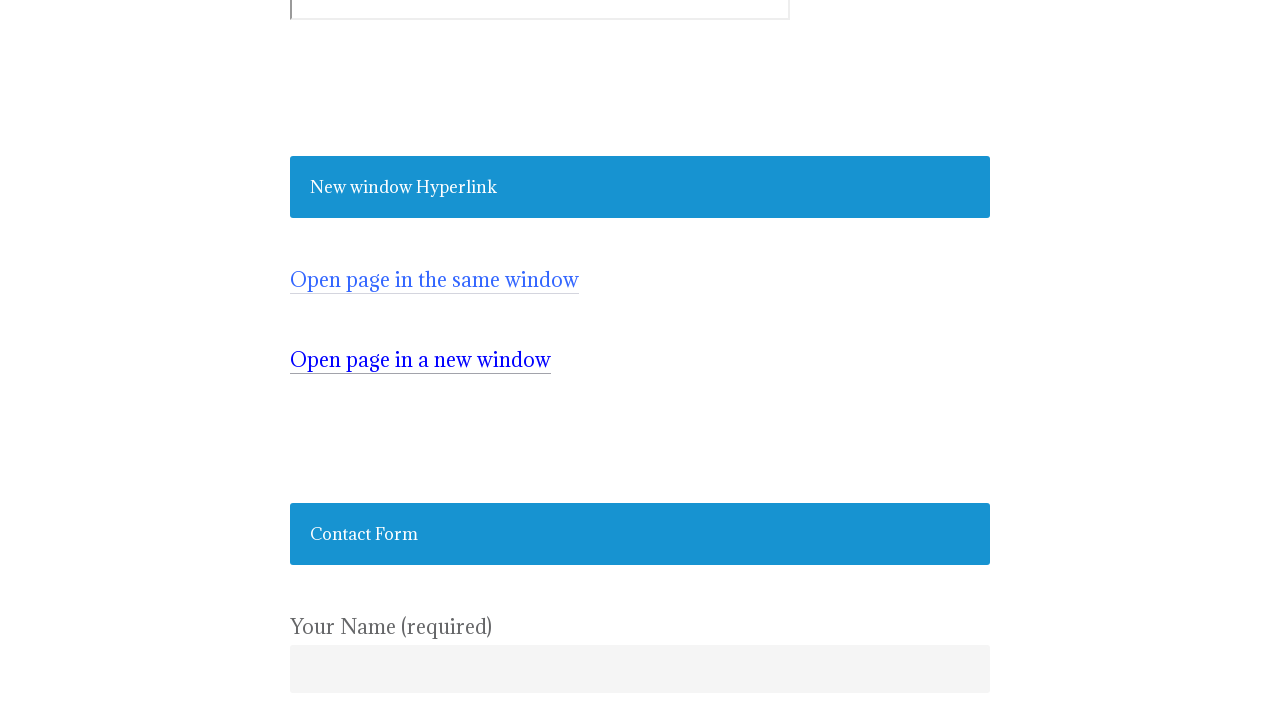

Waited for #testpagelink element to be visible in new window
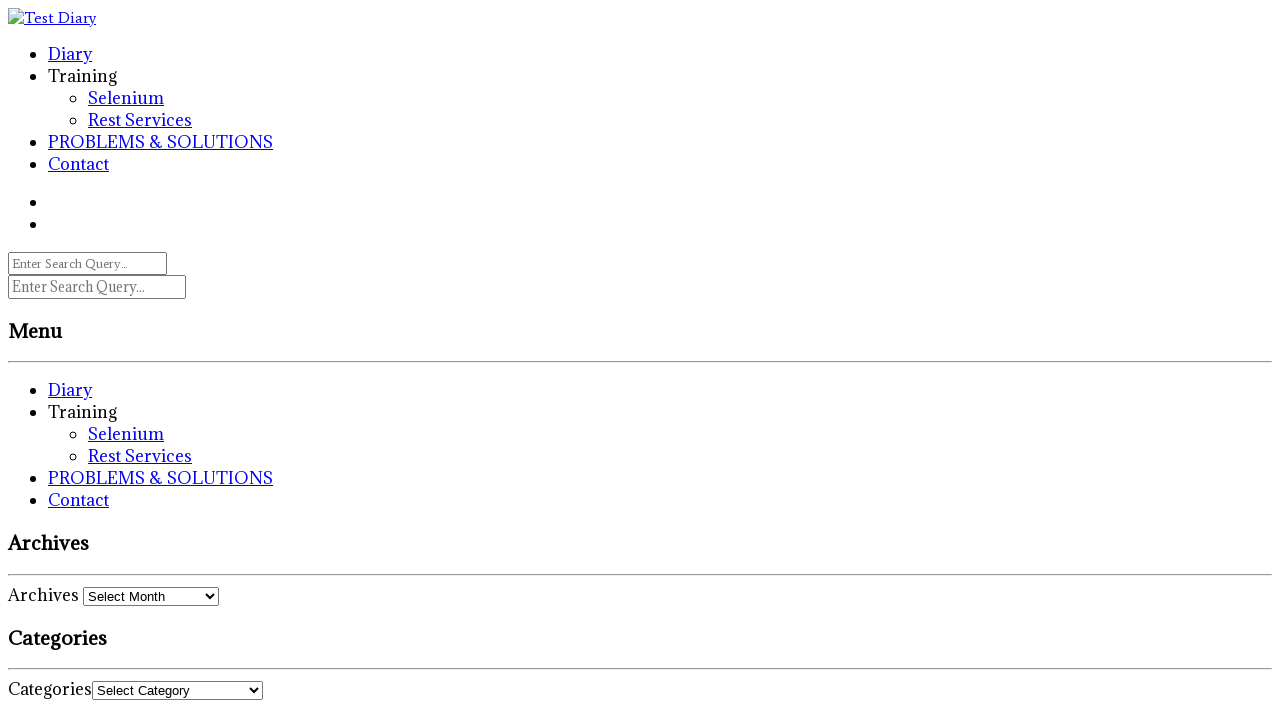

Closed the new window/tab
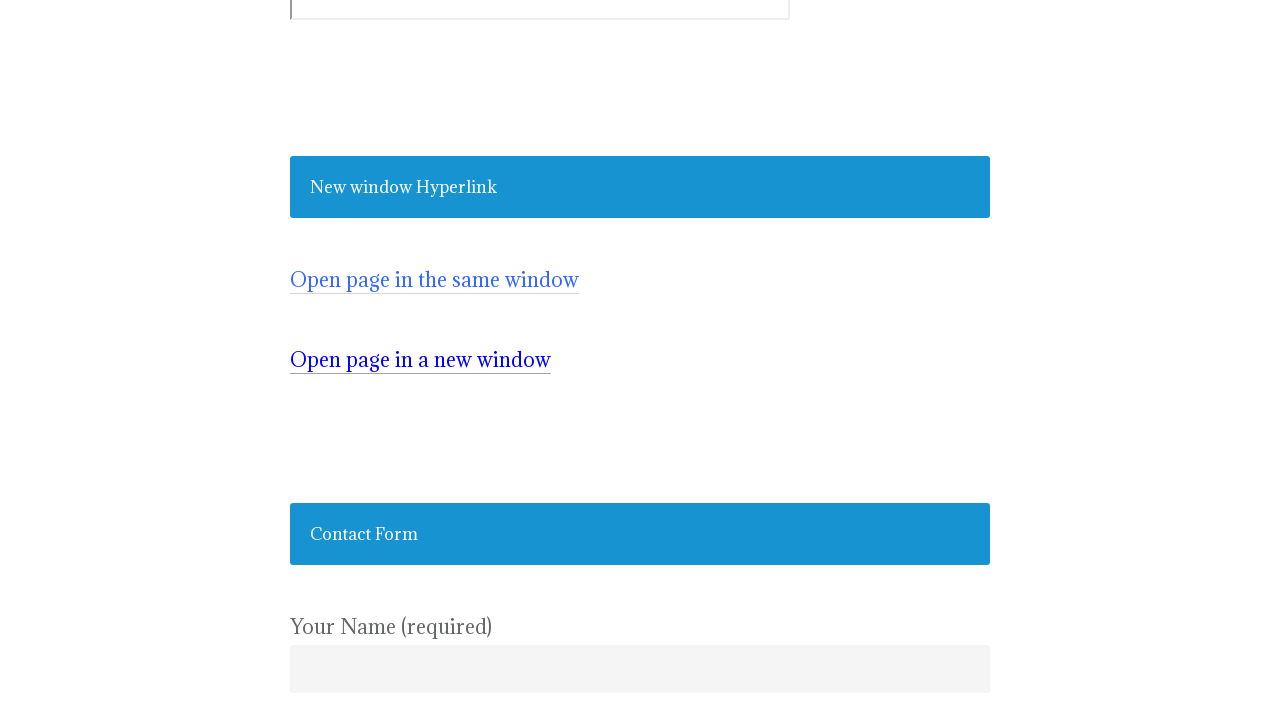

Verified we're back on original page with 'Open page in a new window' link visible
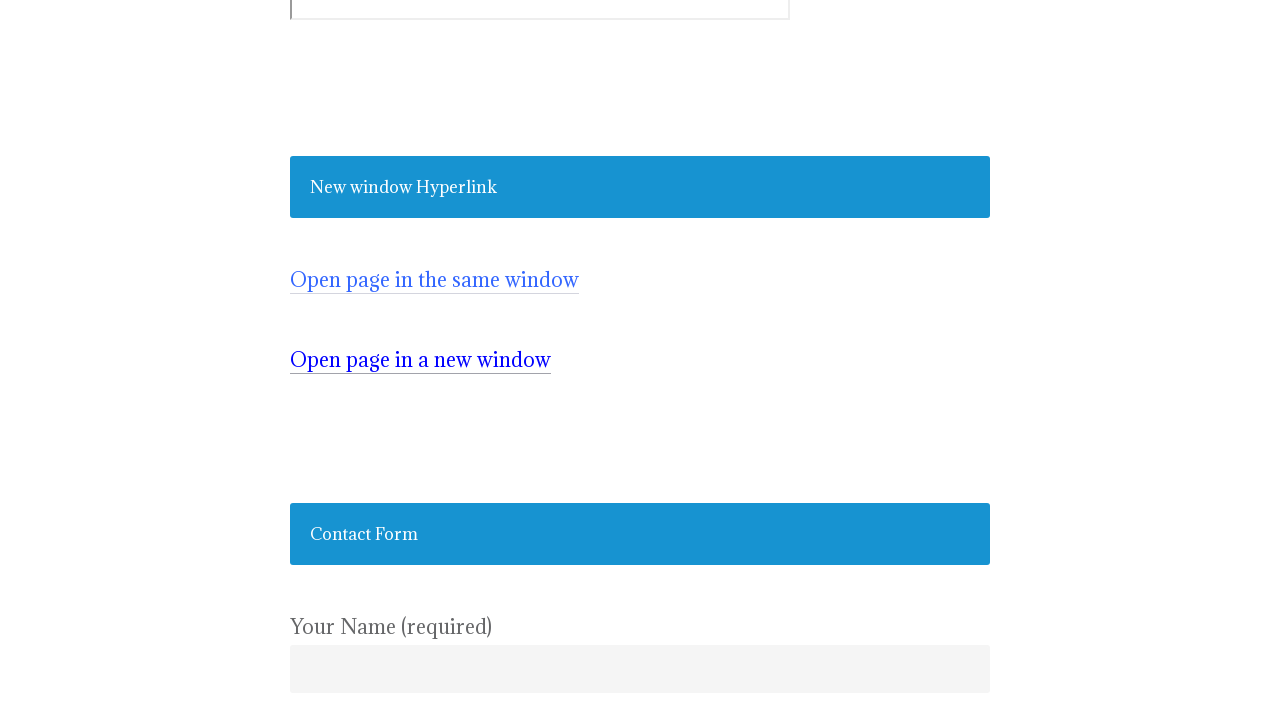

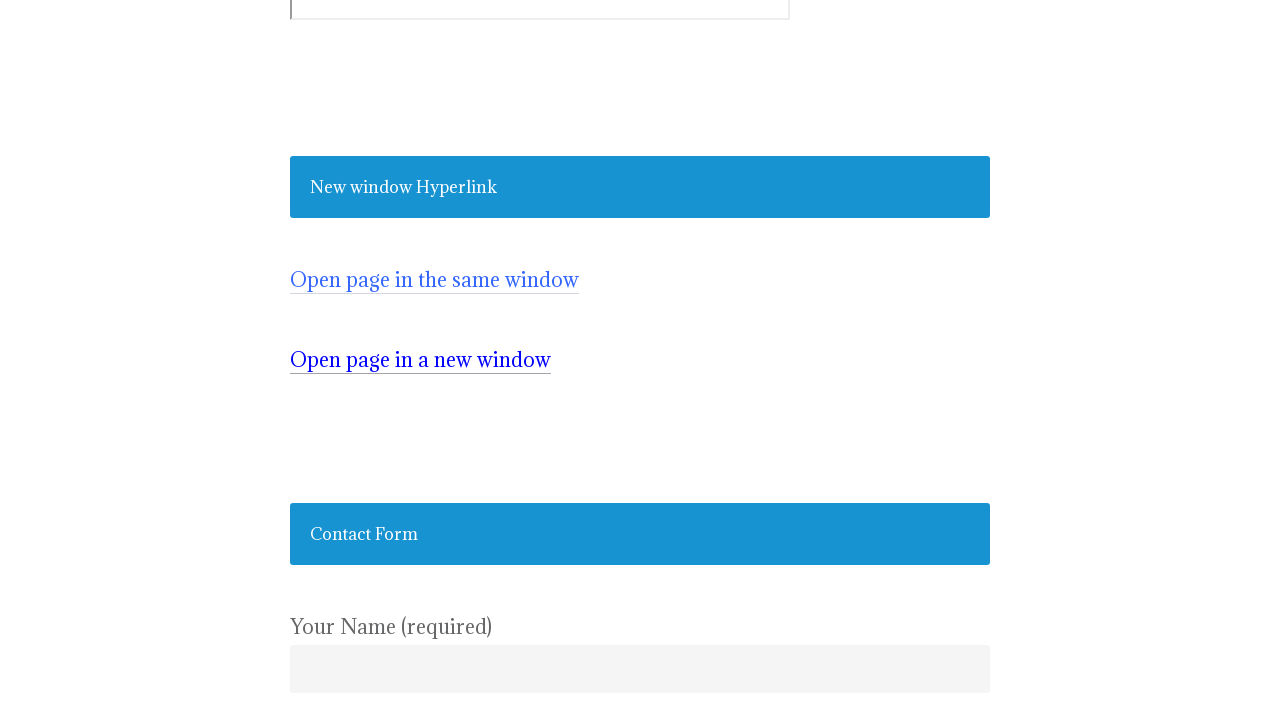